Tests navigation to the login automation page by clicking the Login link on the automation homepage.

Starting URL: https://ultimateqa.com/automation/

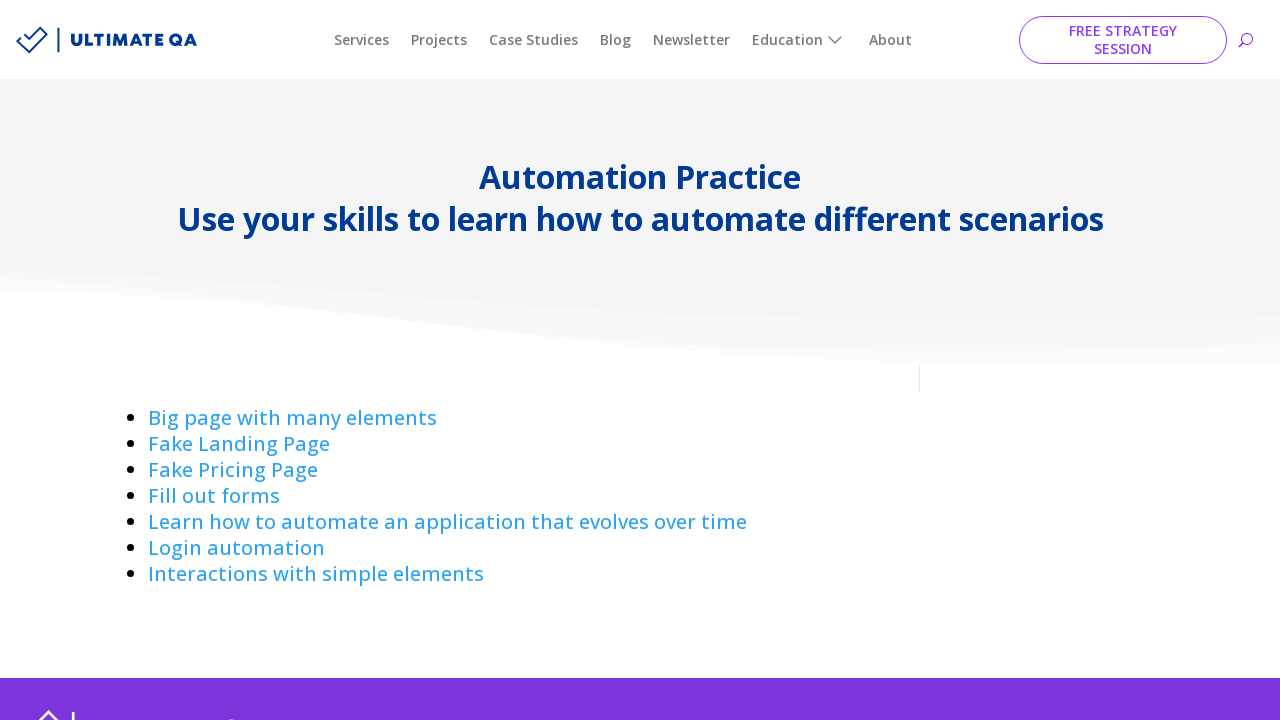

Clicked the Login link on the automation homepage at (236, 548) on a:has-text('Login ')
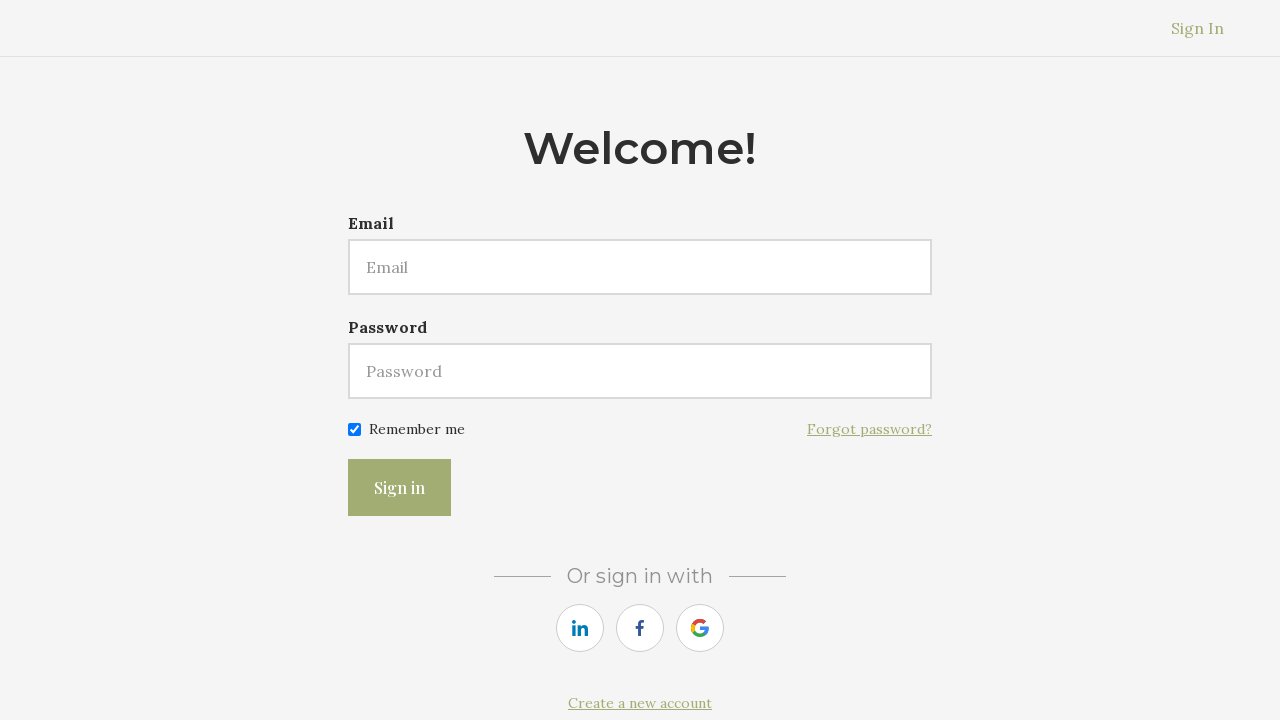

Verified navigation to login page at https://courses.ultimateqa.com/users/sign_in
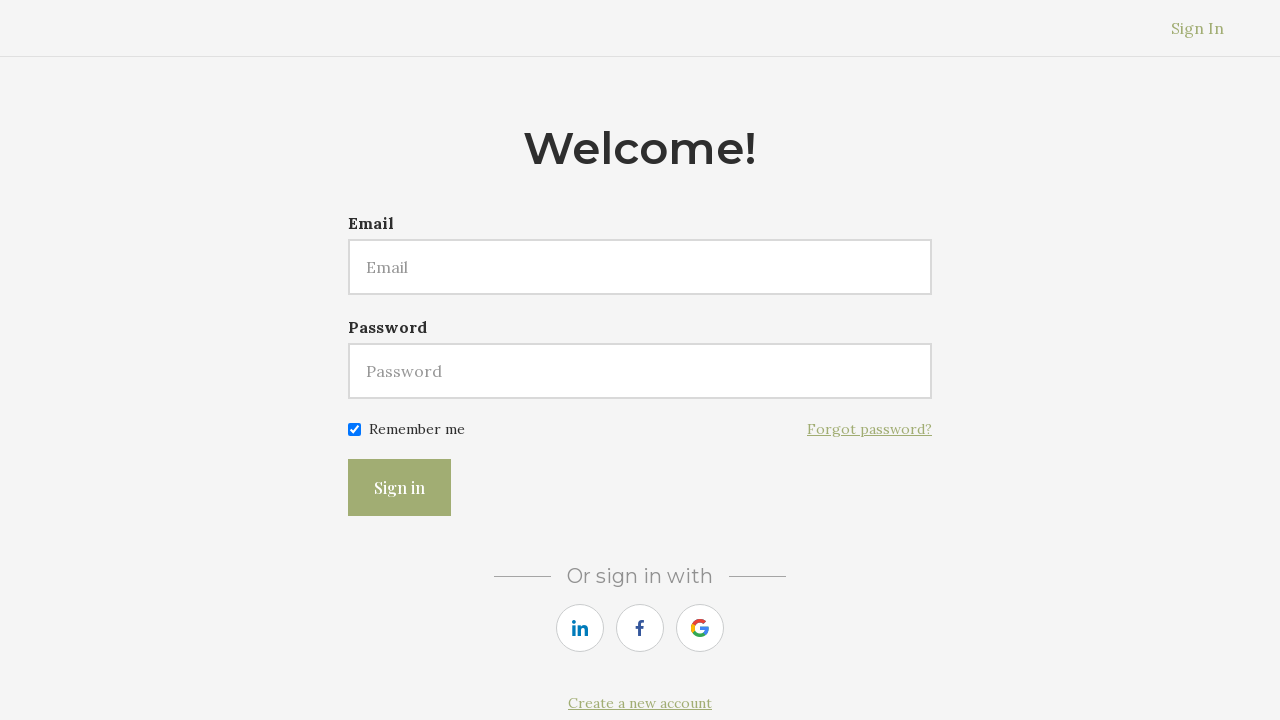

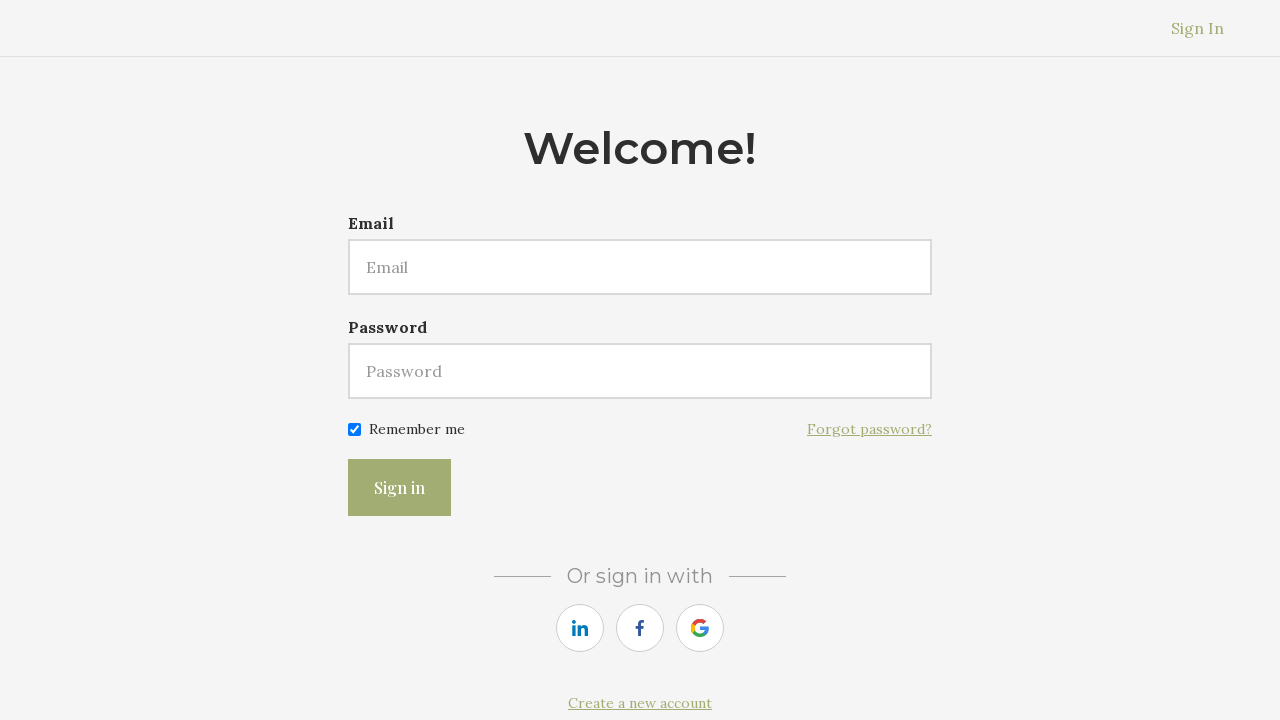